Navigates from homepage to My Account section, verifies the page loaded, then returns to homepage.

Starting URL: http://intershop5.skillbox.ru/

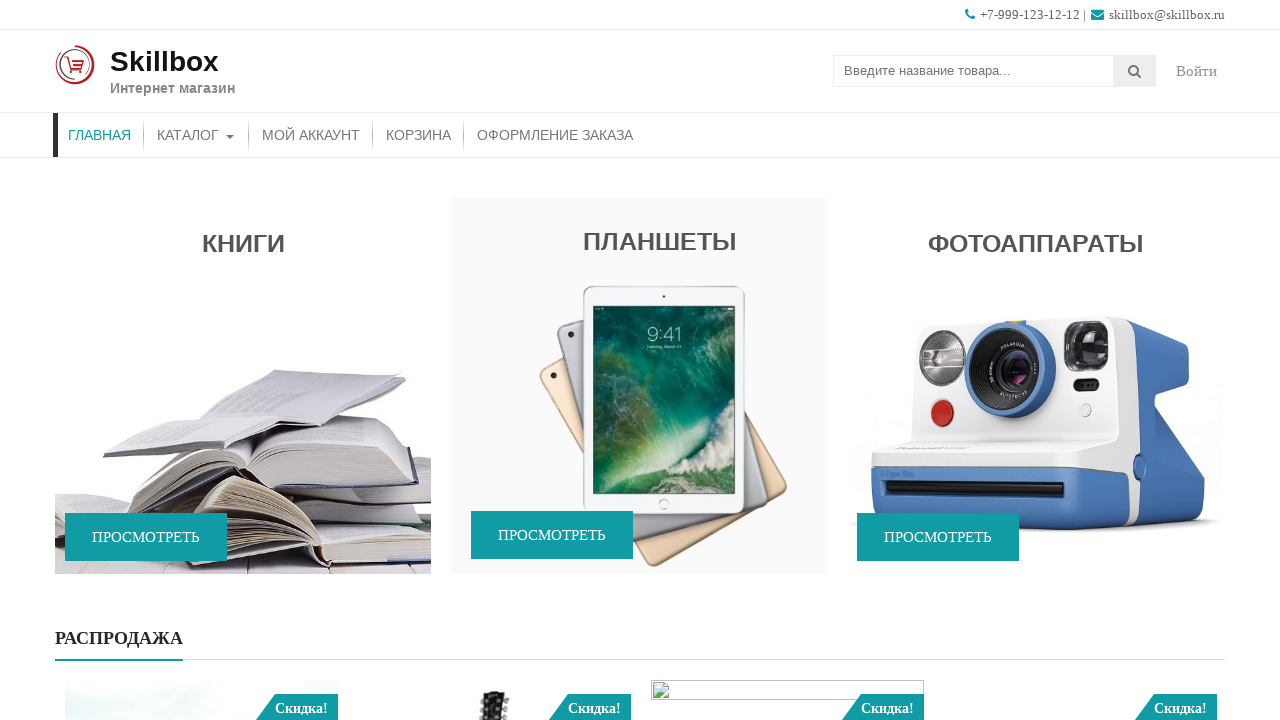

Clicked on My Account menu item at (311, 135) on li#menu-item-30
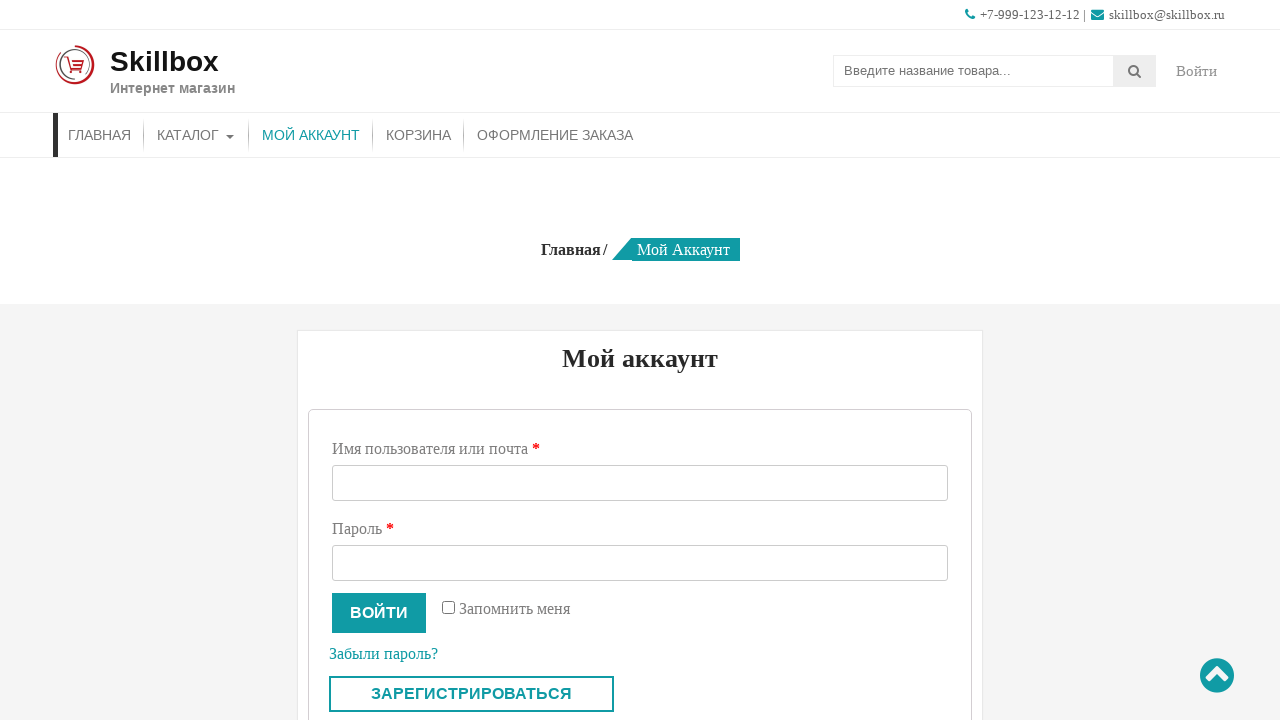

My Account page loaded successfully - verified with page title
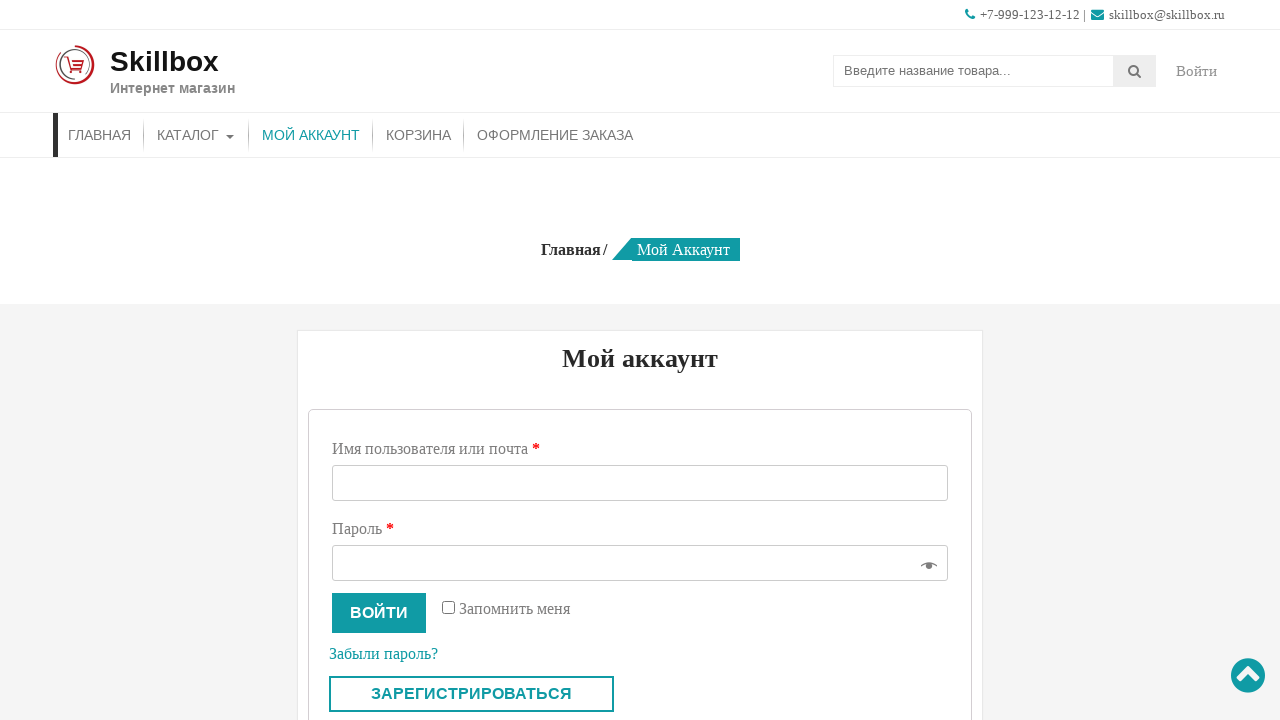

Clicked on Home menu item to return to homepage at (100, 135) on li#menu-item-26
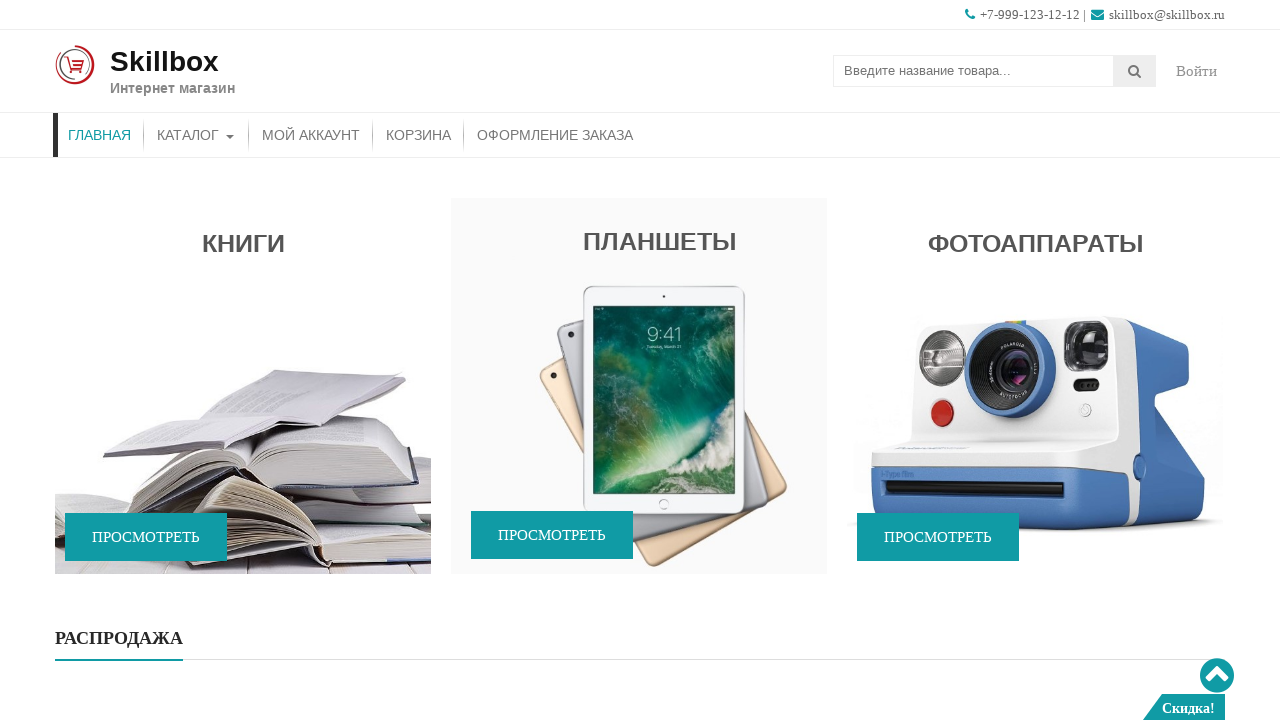

Homepage loaded successfully - verified with promo section
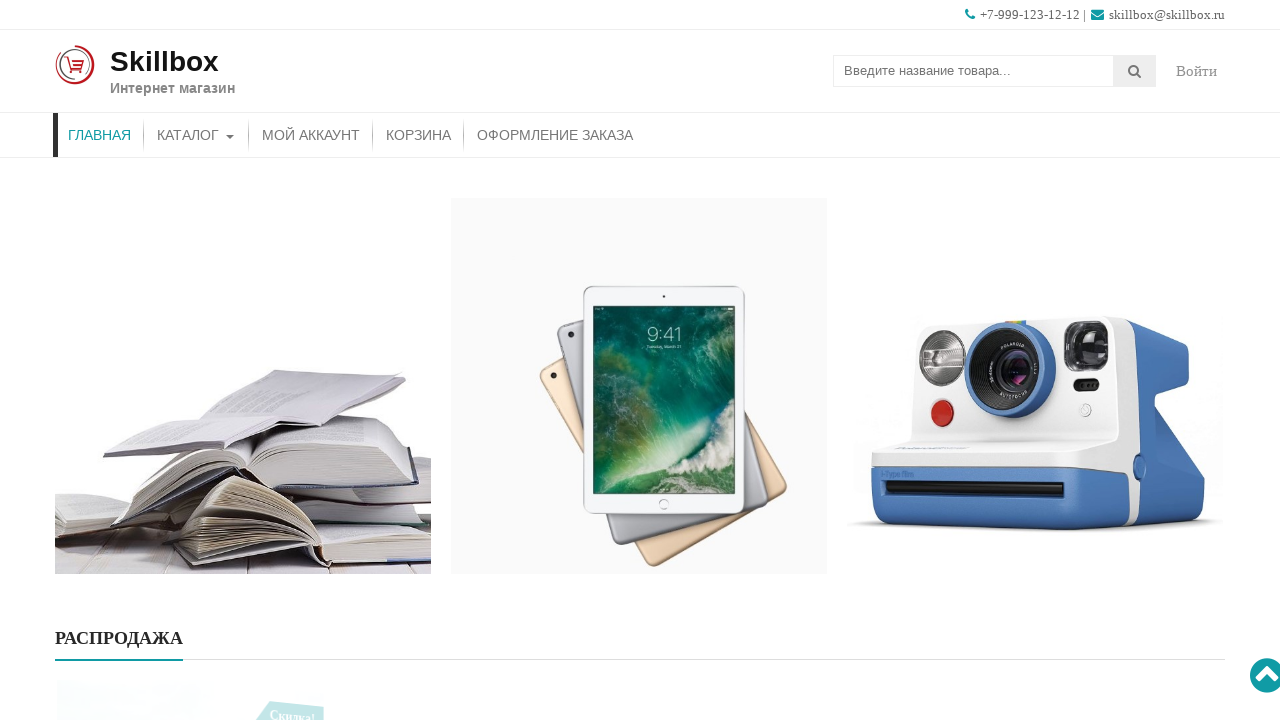

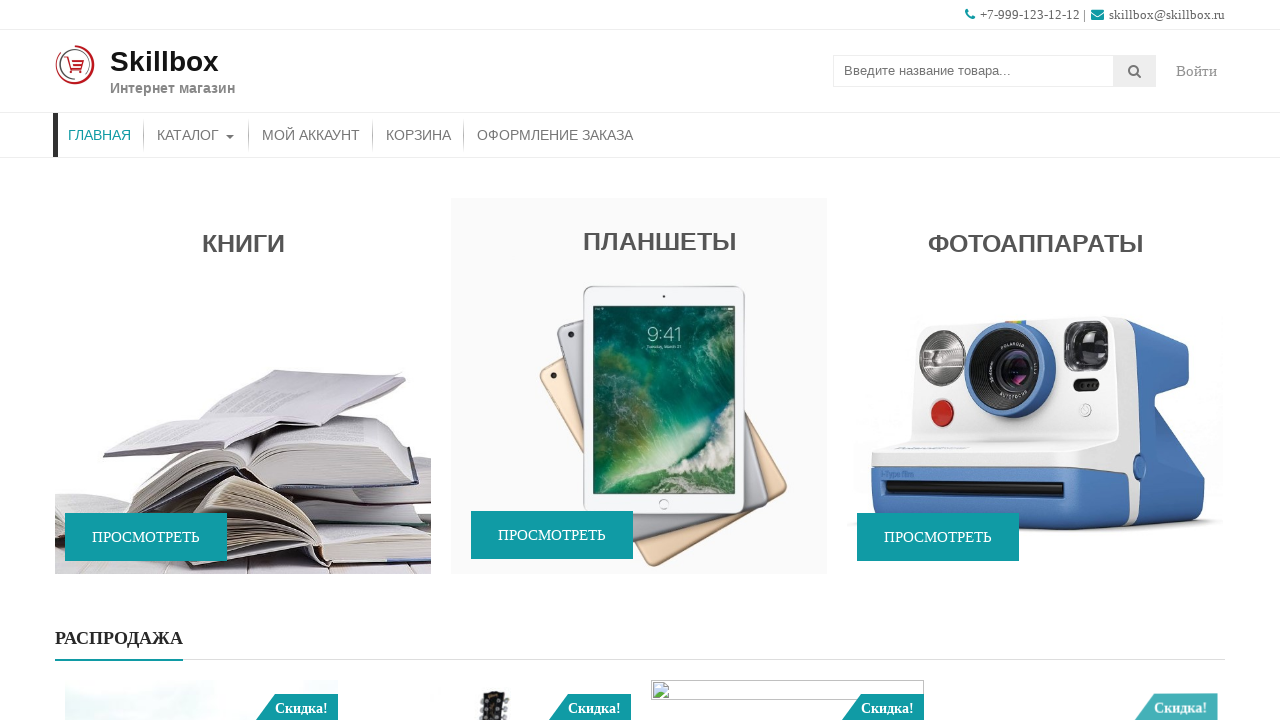